Tests that a todo item is removed when edited to an empty string

Starting URL: https://demo.playwright.dev/todomvc

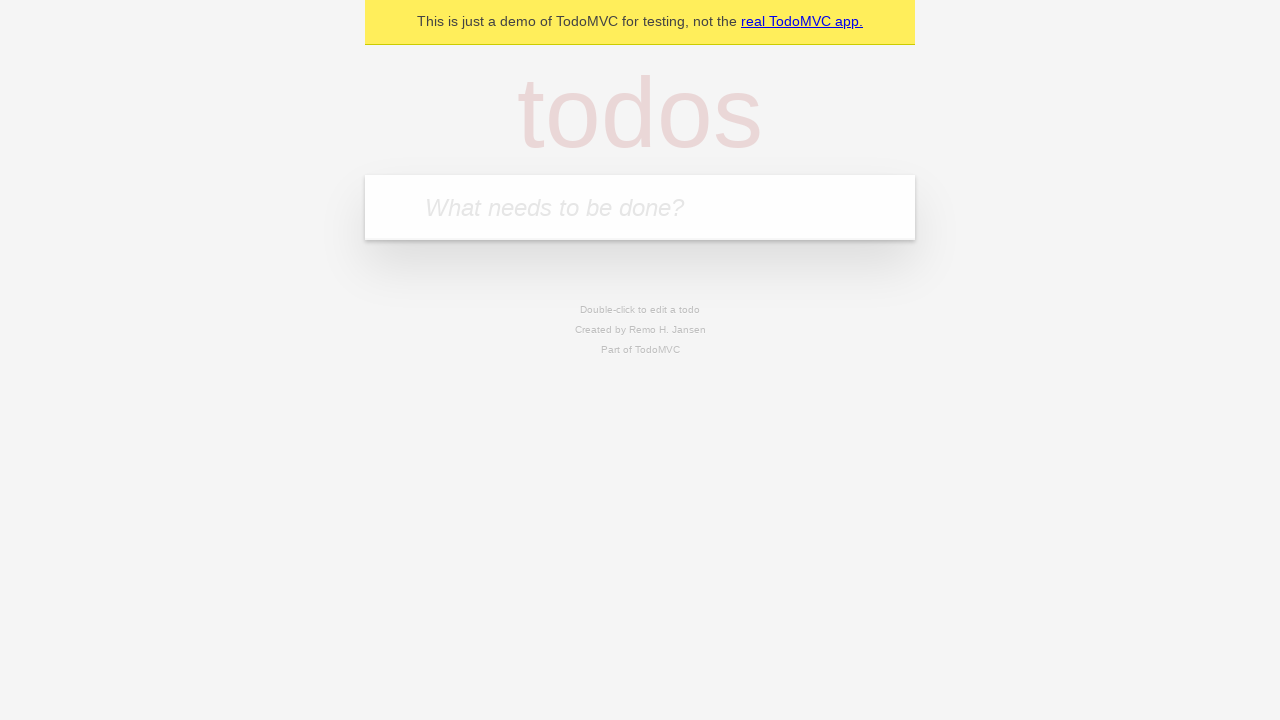

Filled todo input with 'buy some cheese' on internal:attr=[placeholder="What needs to be done?"i]
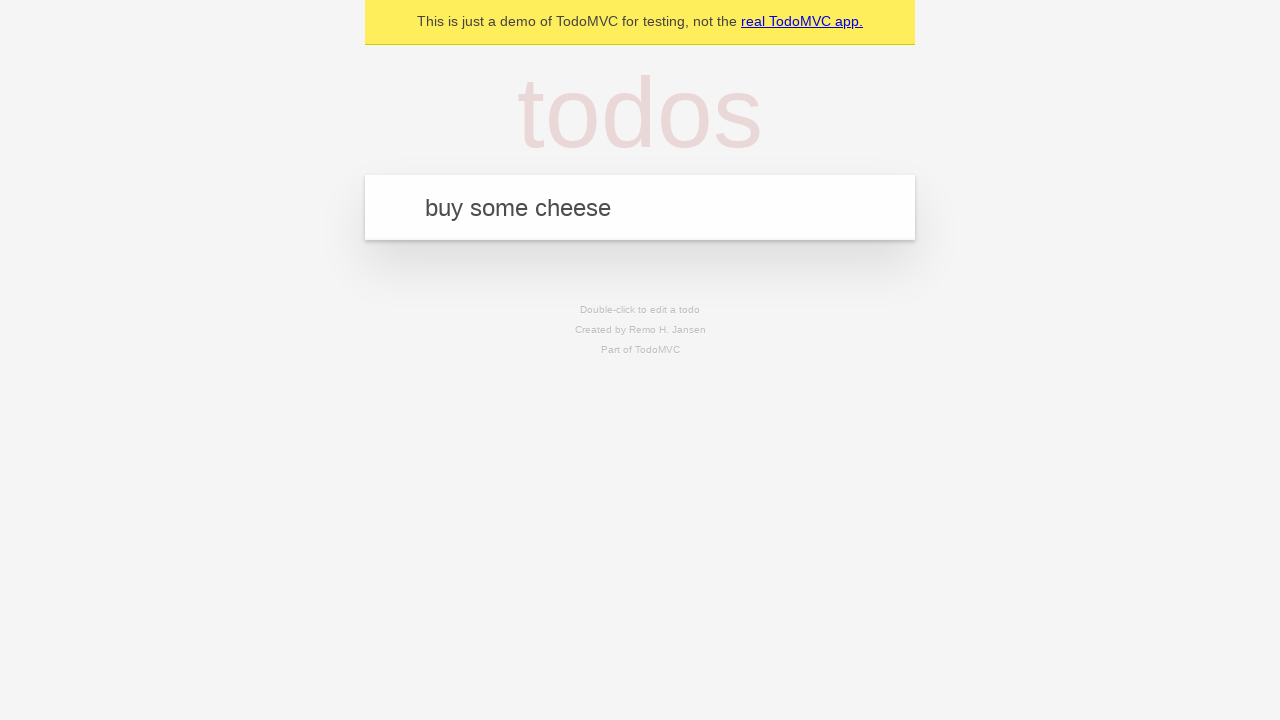

Pressed Enter to add first todo item on internal:attr=[placeholder="What needs to be done?"i]
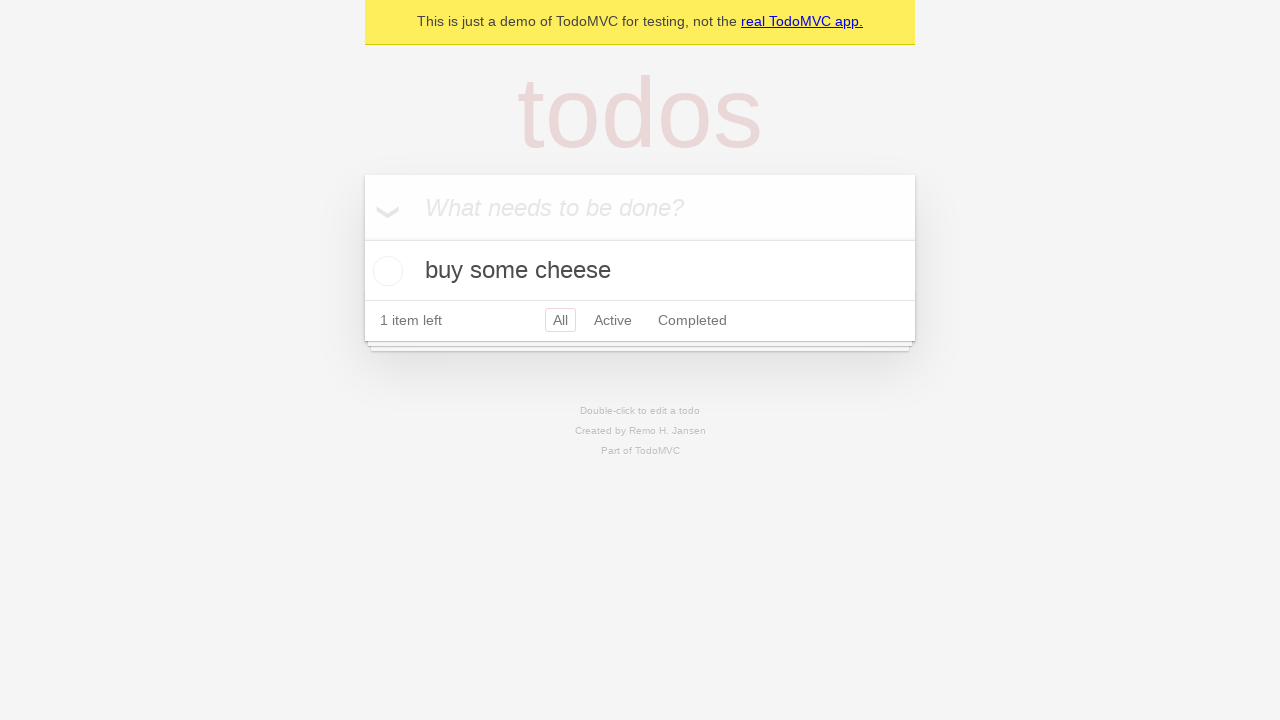

Filled todo input with 'feed the cat' on internal:attr=[placeholder="What needs to be done?"i]
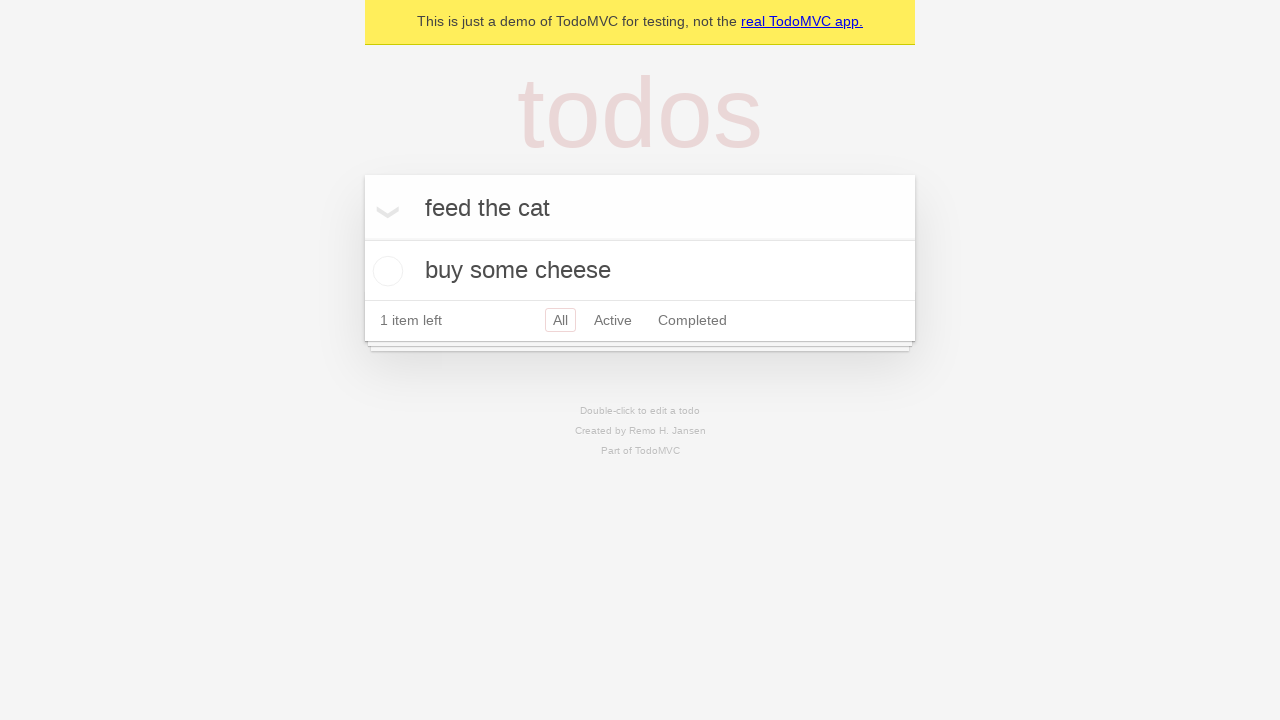

Pressed Enter to add second todo item on internal:attr=[placeholder="What needs to be done?"i]
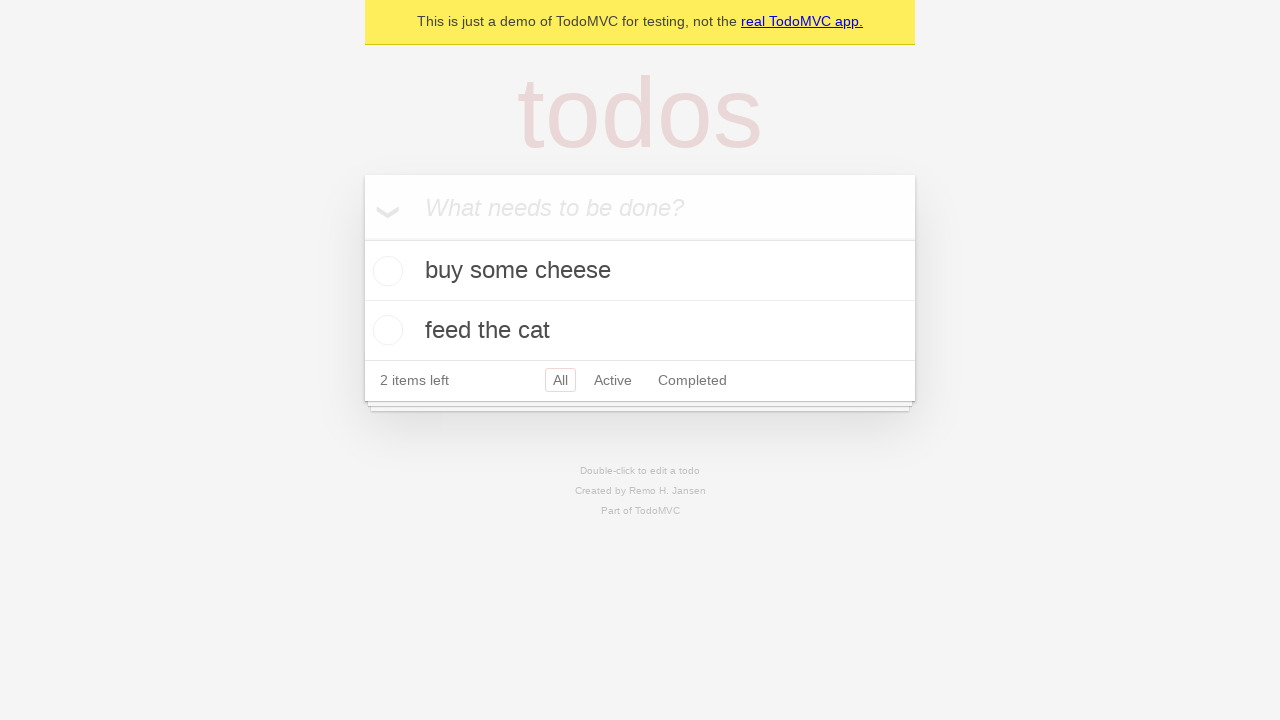

Filled todo input with 'book a doctors appointment' on internal:attr=[placeholder="What needs to be done?"i]
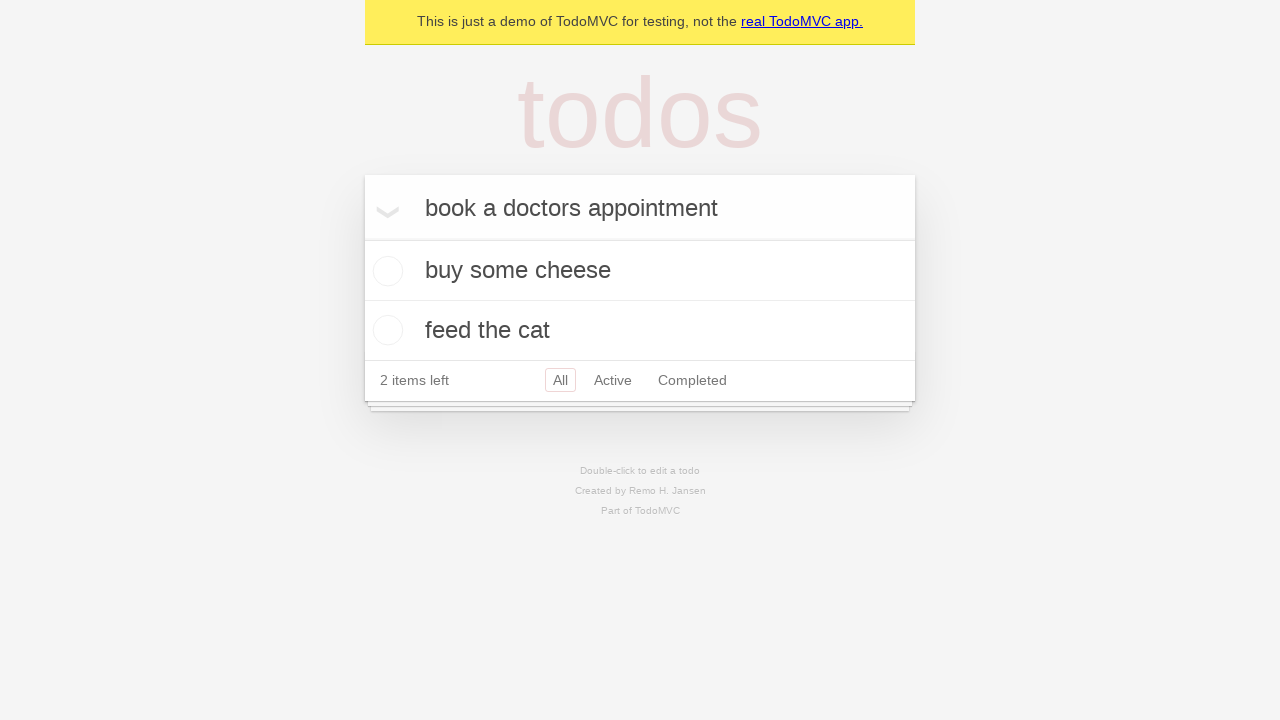

Pressed Enter to add third todo item on internal:attr=[placeholder="What needs to be done?"i]
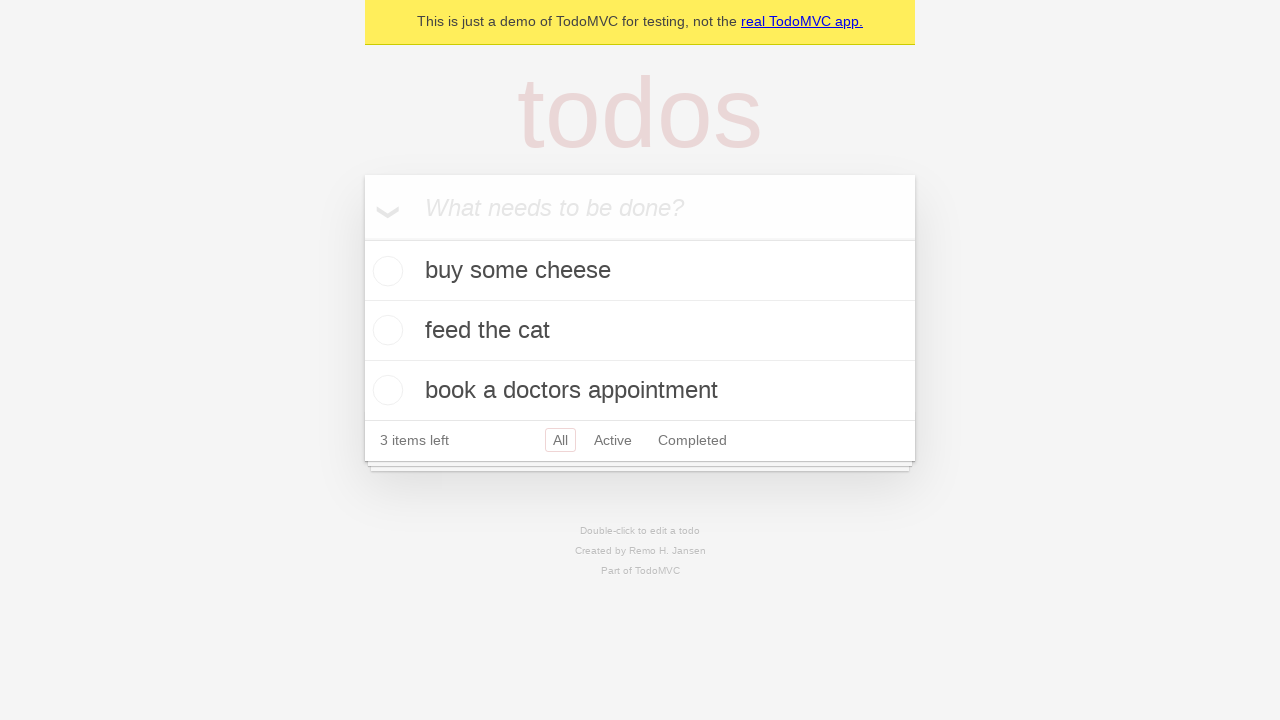

Double-clicked second todo item to enter edit mode at (640, 331) on internal:testid=[data-testid="todo-item"s] >> nth=1
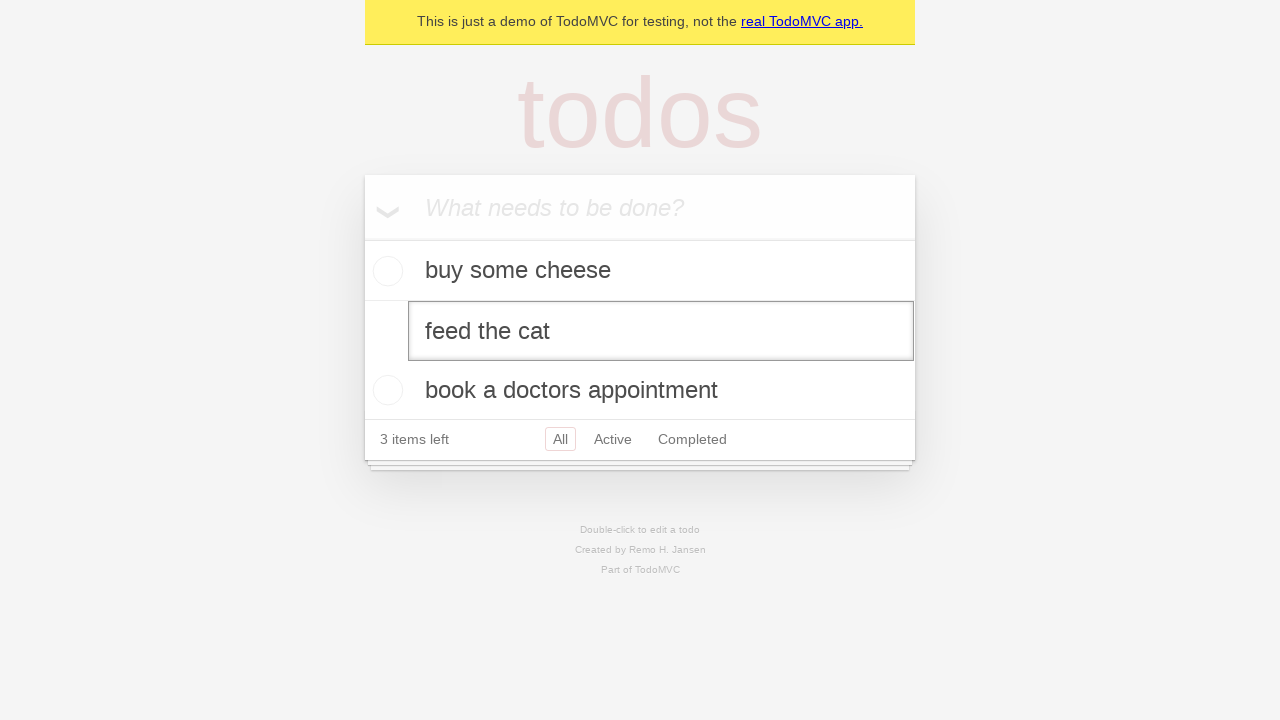

Cleared text from edit field by filling with empty string on internal:testid=[data-testid="todo-item"s] >> nth=1 >> internal:role=textbox[nam
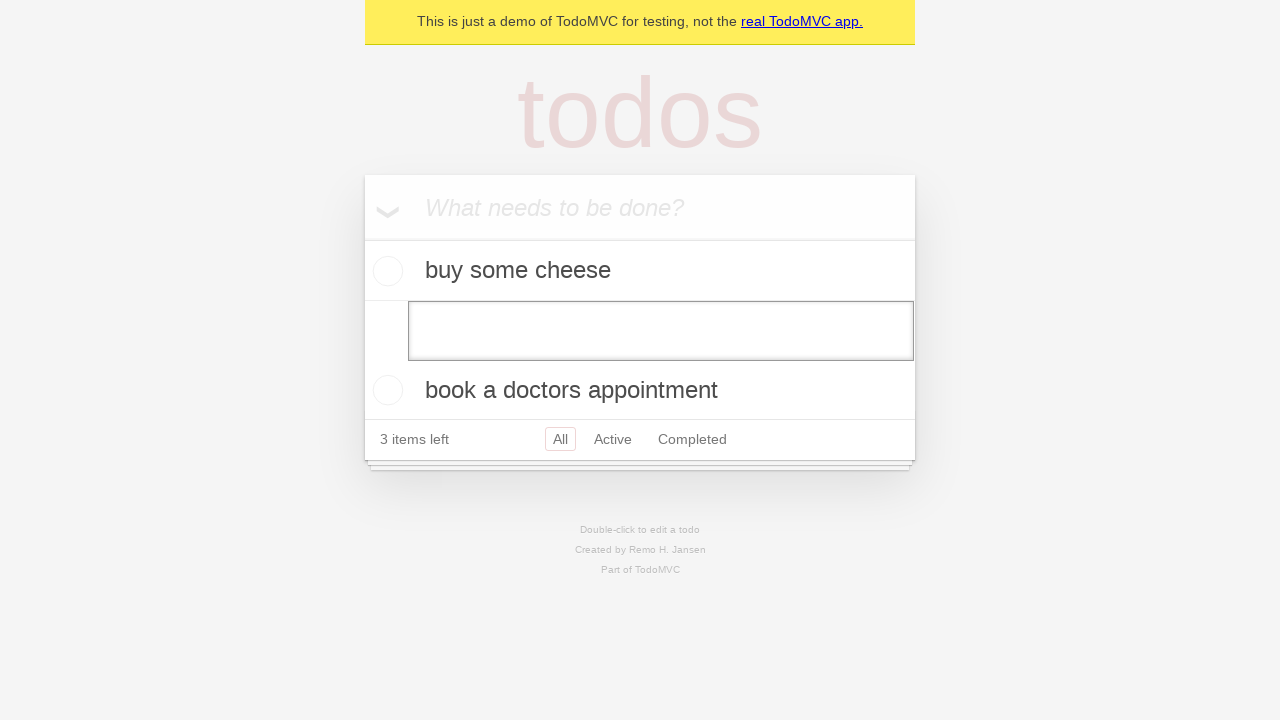

Pressed Enter to confirm edit with empty text, removing the todo item on internal:testid=[data-testid="todo-item"s] >> nth=1 >> internal:role=textbox[nam
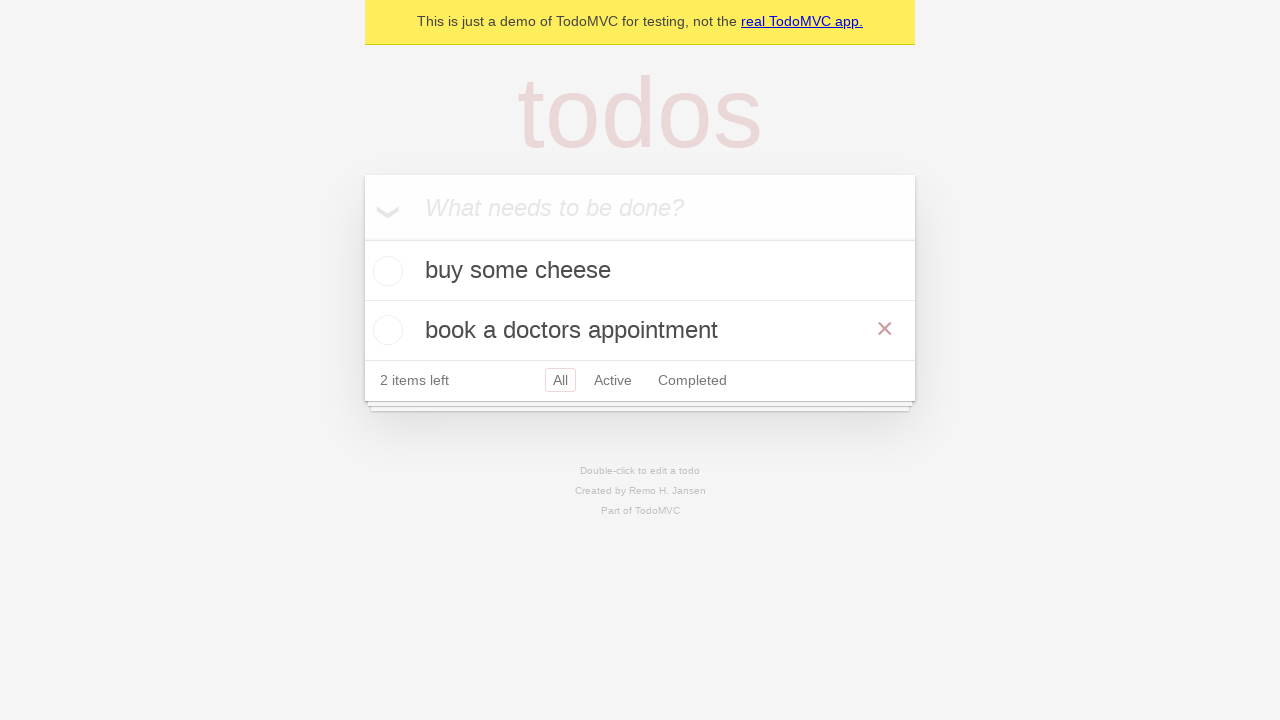

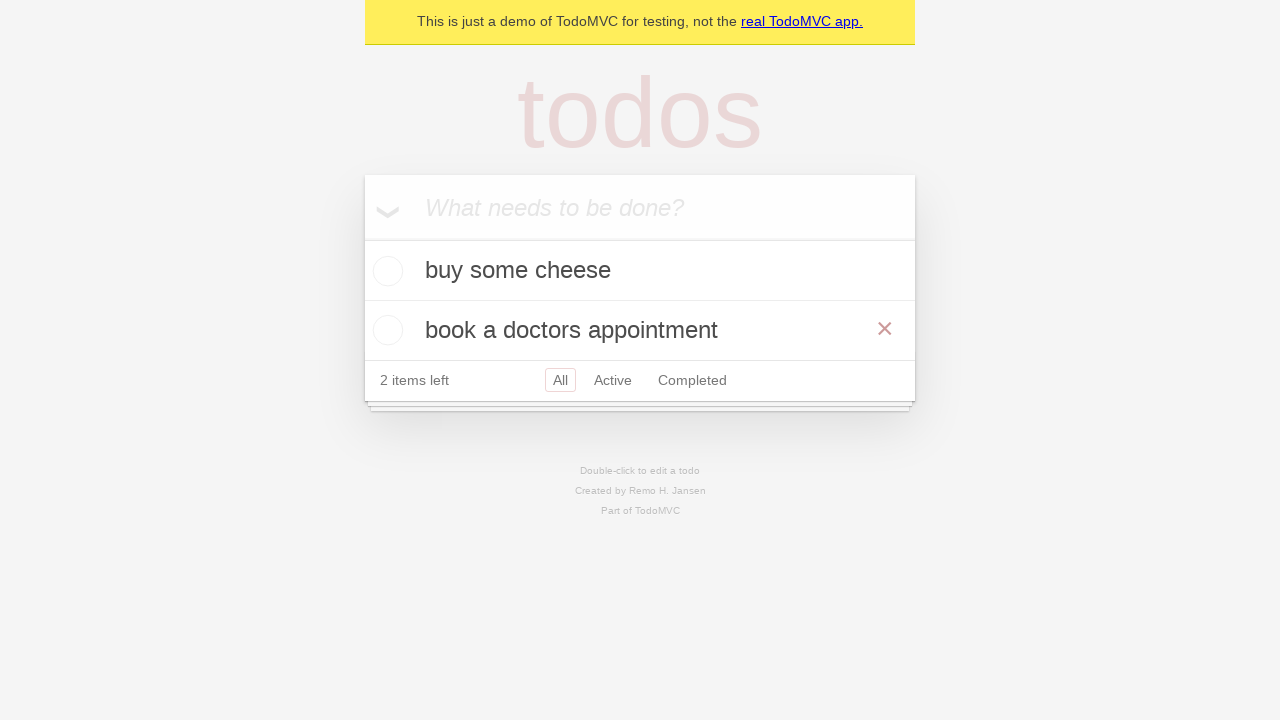